Navigates to Form Authentication page, clicks login with empty credentials, clicks the X to dismiss error, and verifies error behavior

Starting URL: https://the-internet.herokuapp.com/

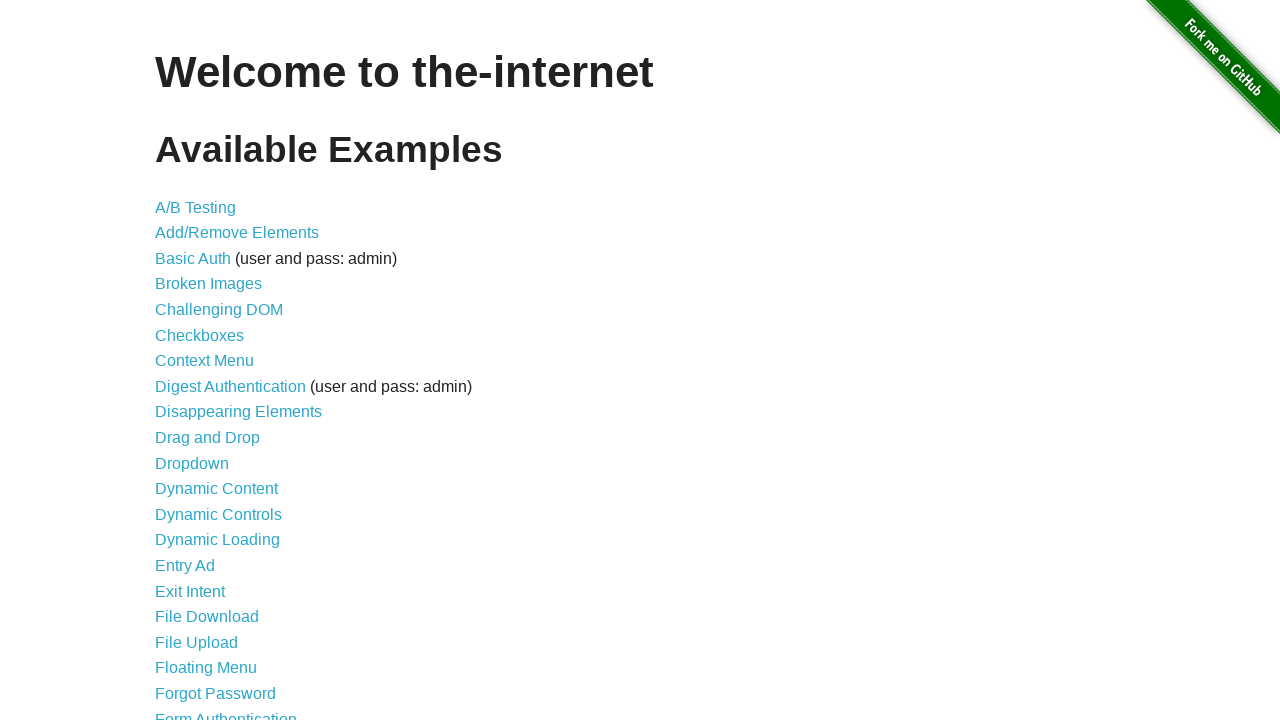

Clicked on Form Authentication link at (226, 712) on text=Form Authentication
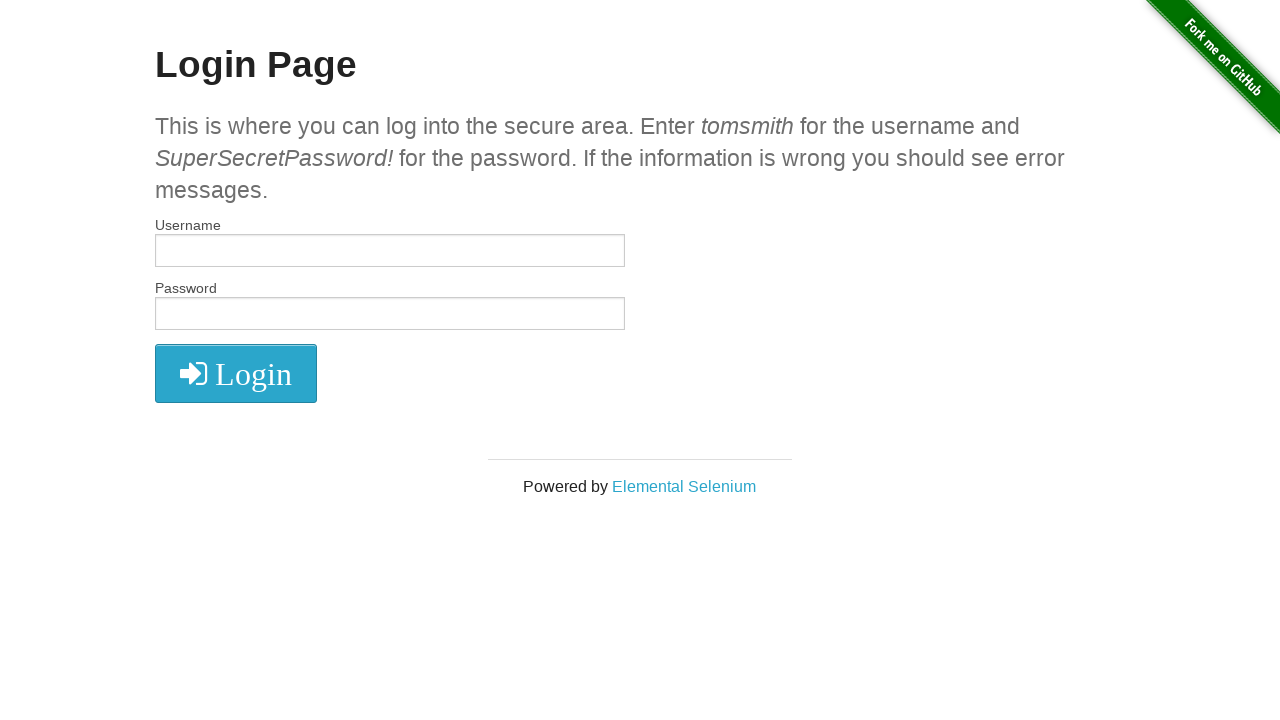

Clicked login button with empty credentials at (236, 373) on xpath=//button
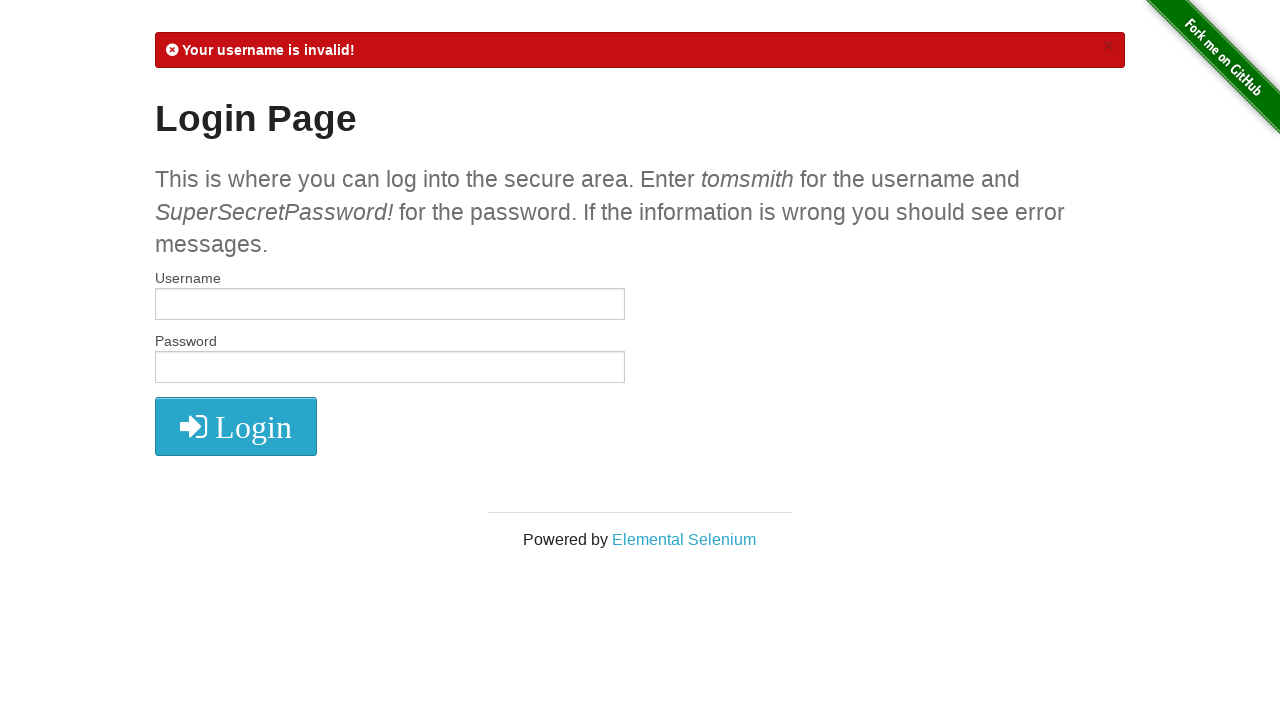

Clicked X button to dismiss error message at (640, 50) on #flash
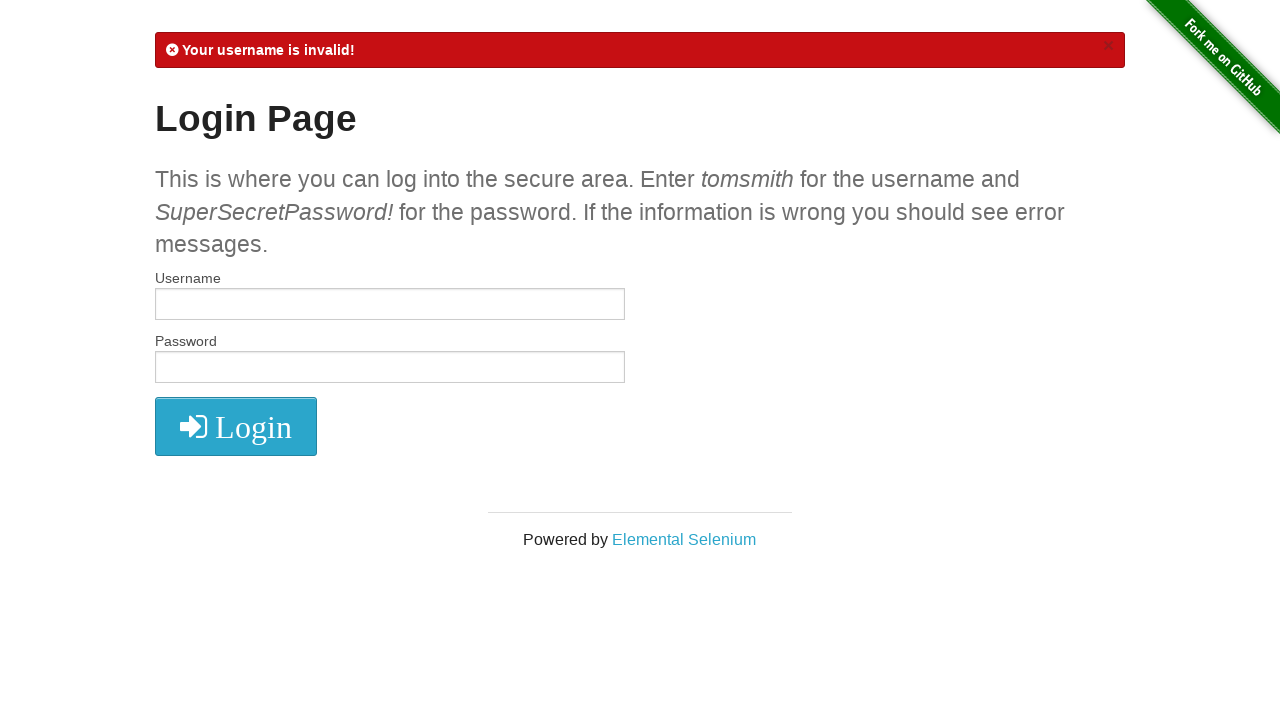

Verified error message element is still present
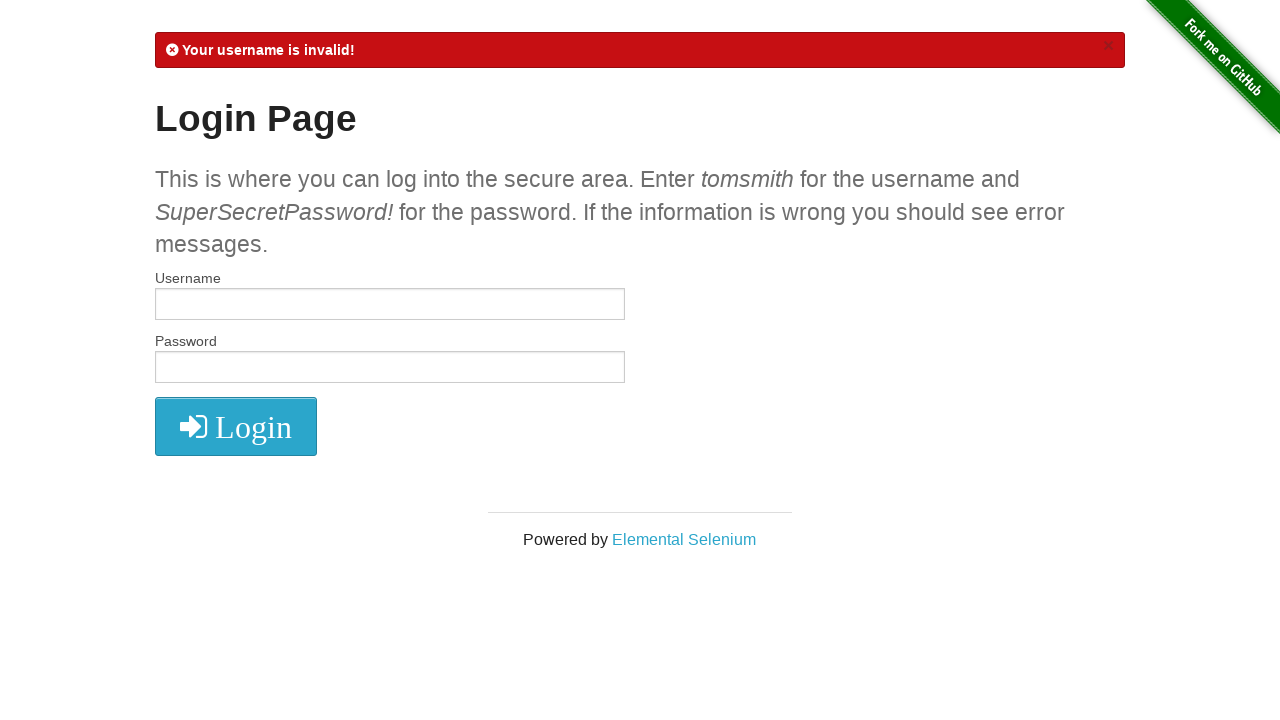

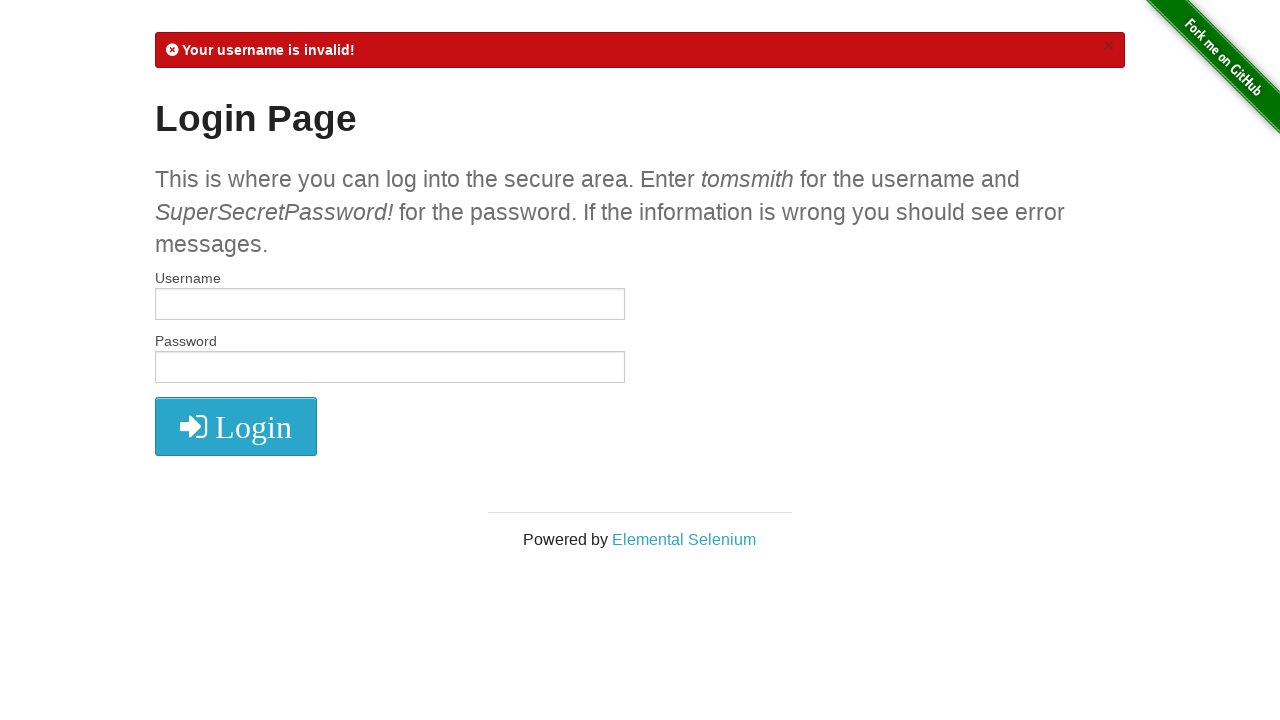